Tests a confirmation alert by clicking the confirm button, accepting (OK) the alert, and verifying the result message

Starting URL: https://demoqa.com/alerts

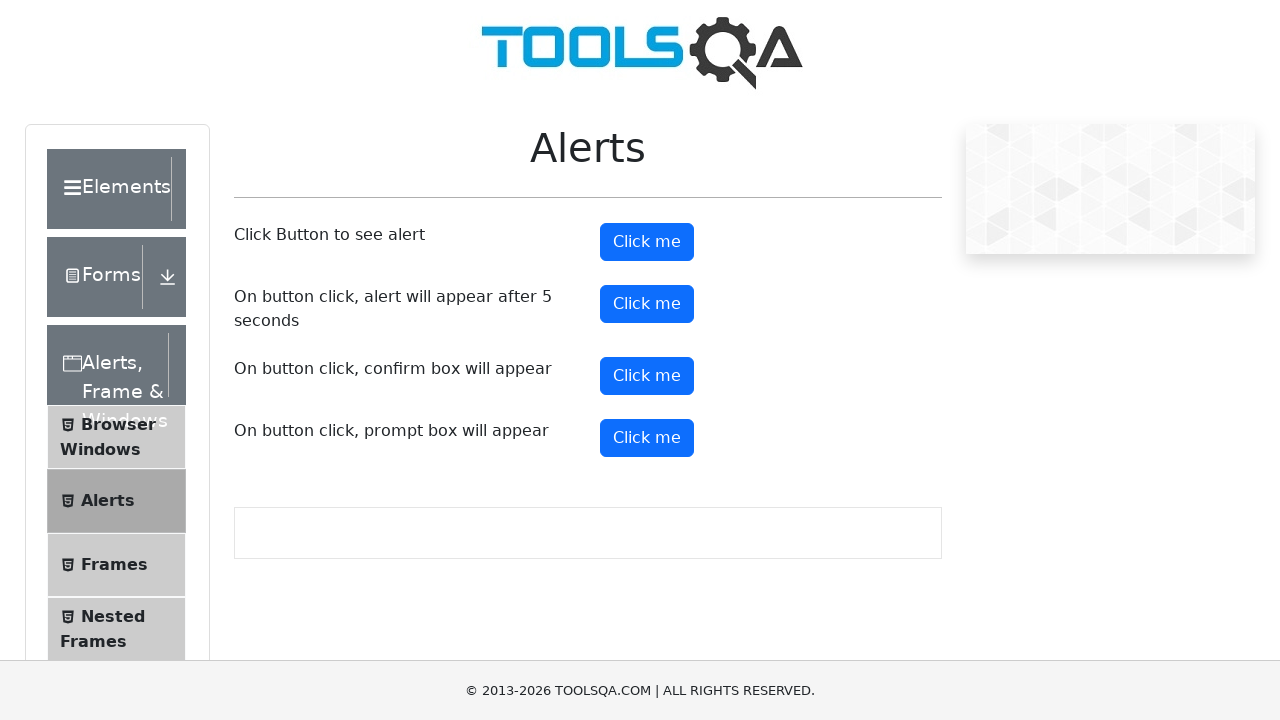

Set up dialog handler to accept confirmation alert
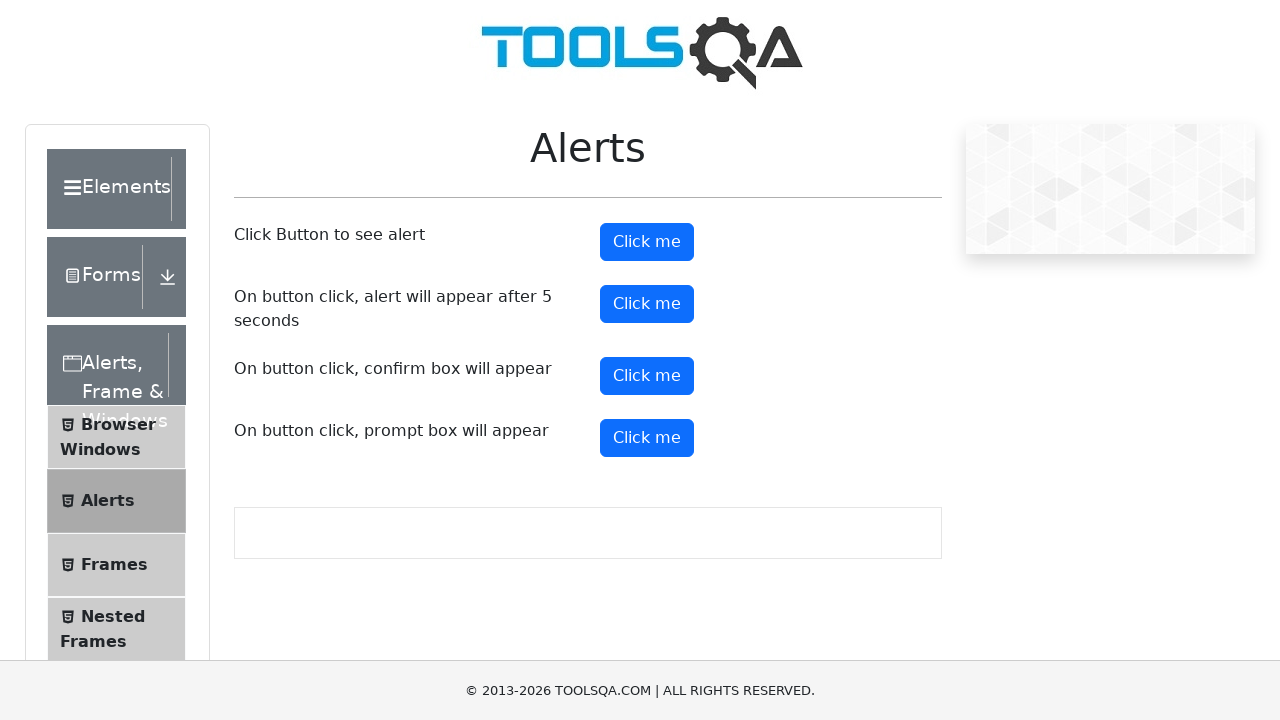

Clicked confirm button to trigger confirmation alert at (647, 376) on #confirmButton
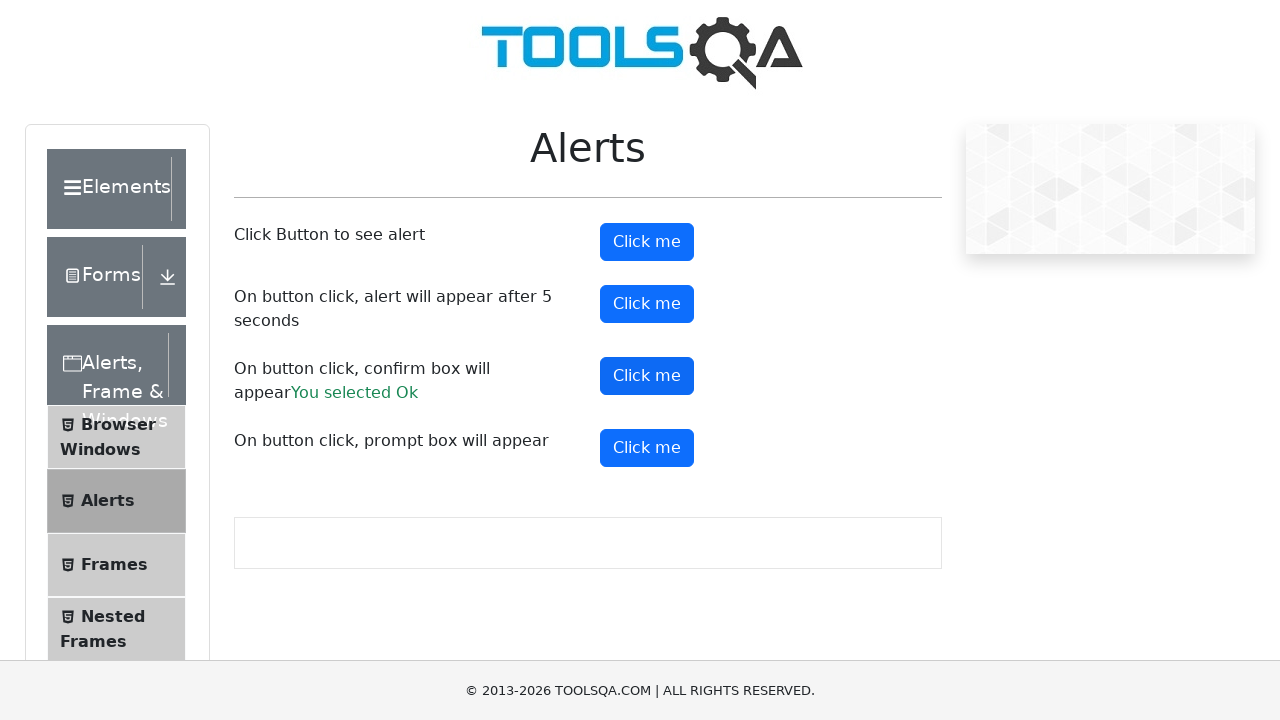

Confirmation result message appeared
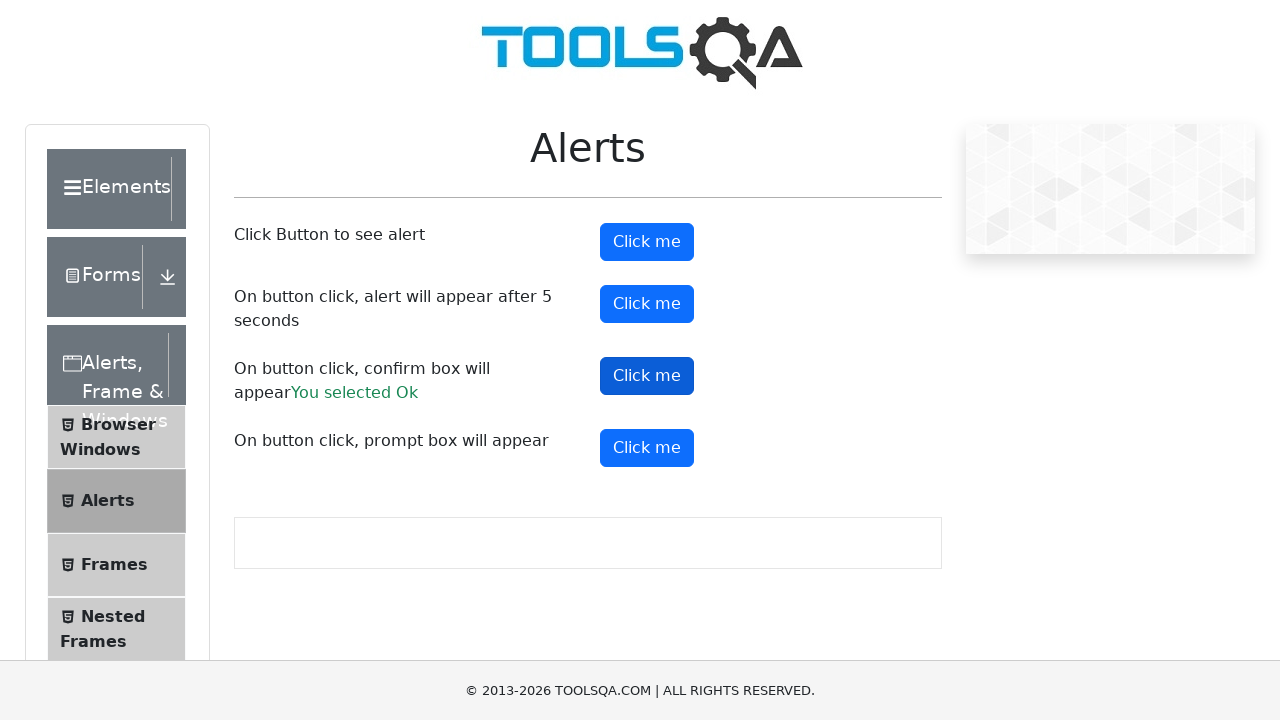

Retrieved result message text: 'You selected Ok'
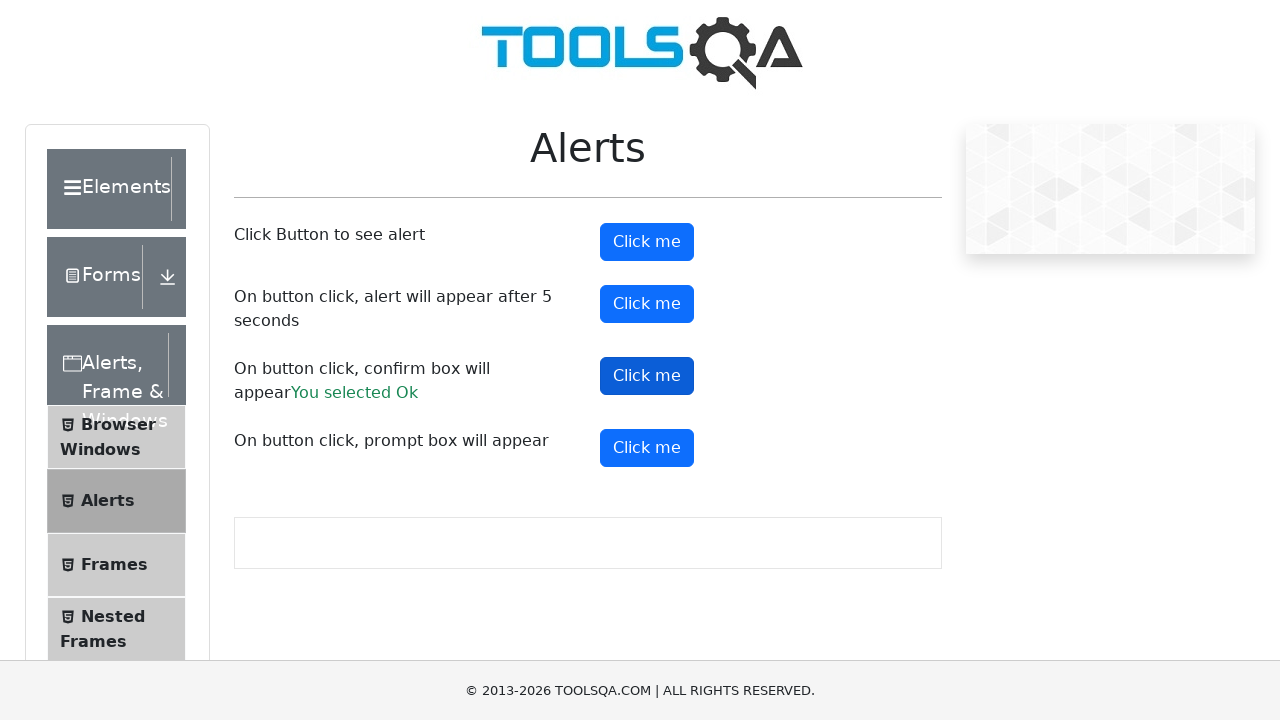

Verified result message equals 'You selected Ok'
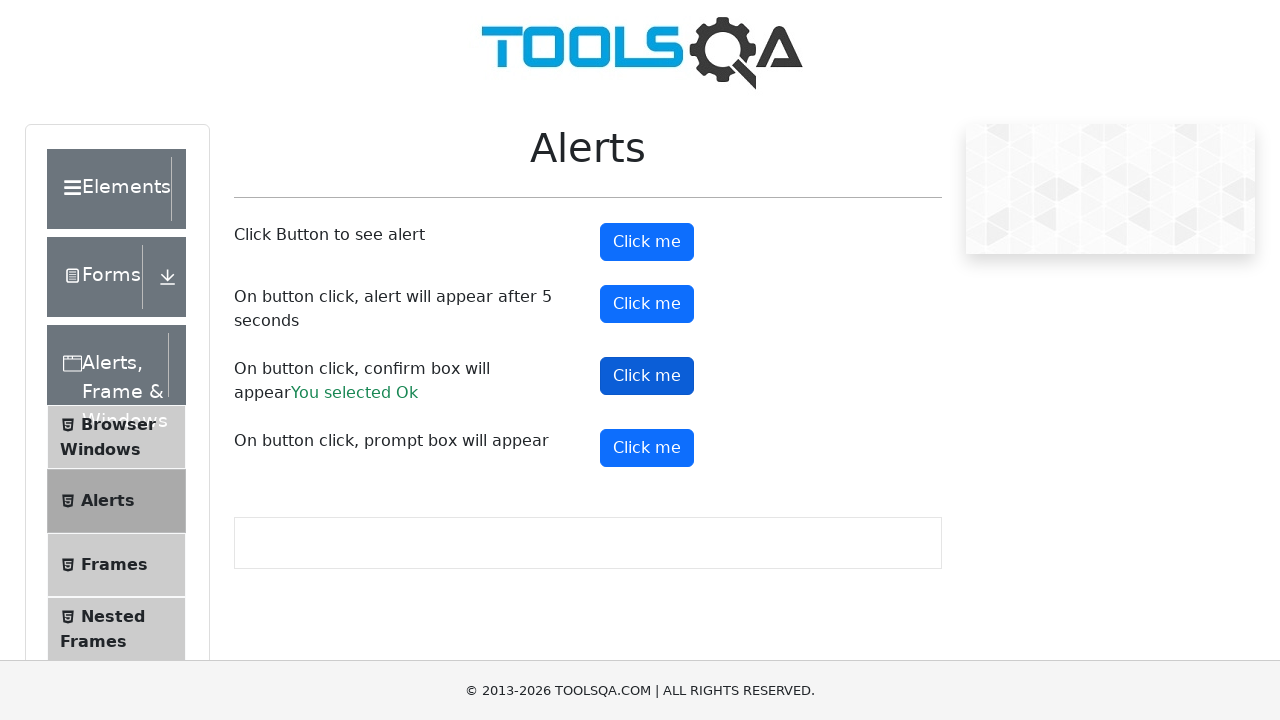

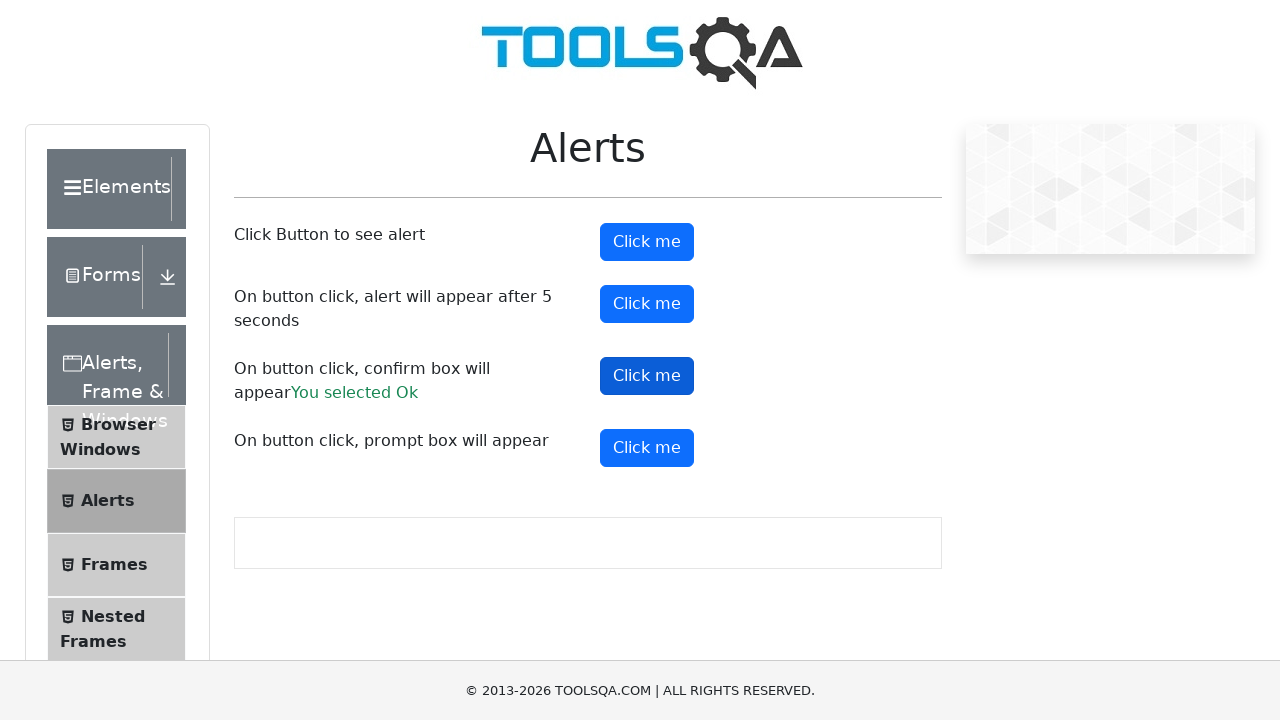